Tests jQuery UI drag and drop functionality by dragging an element from source to destination within an iframe

Starting URL: https://jqueryui.com/droppable/

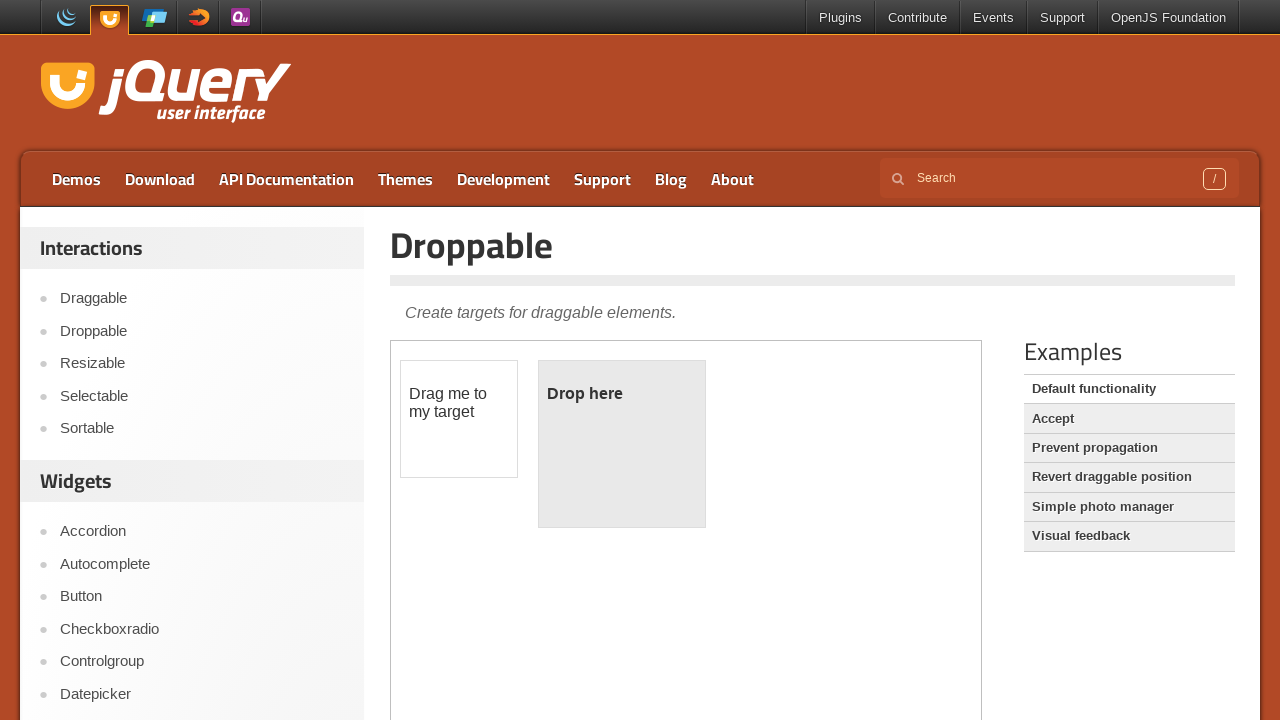

Scrolled down 160 pixels to view the drag and drop demo area
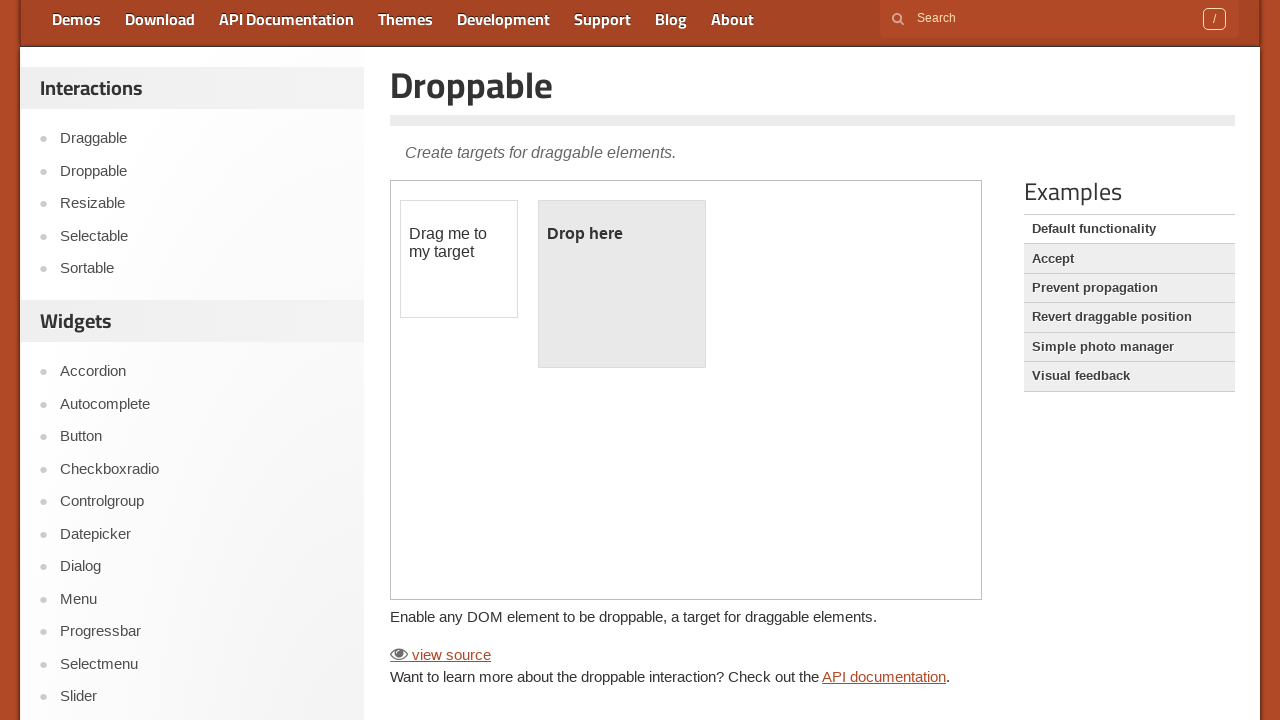

Located and selected the demo iframe
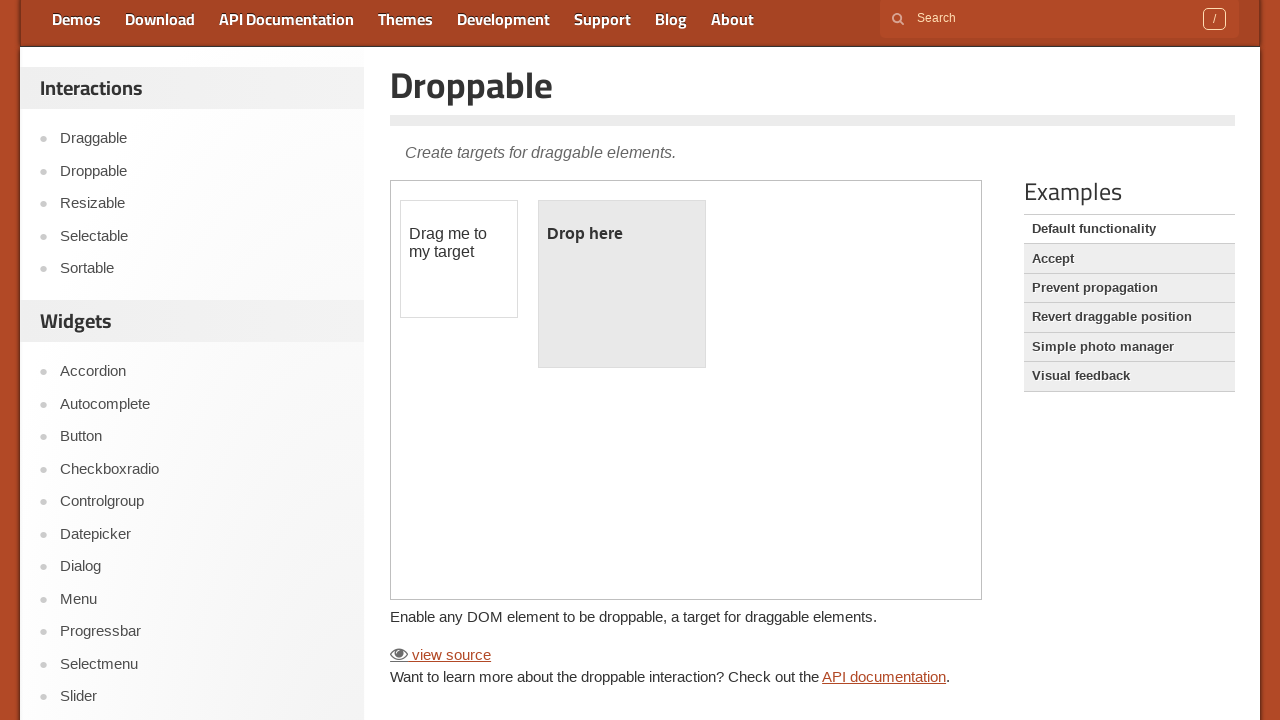

Located the draggable element with ID 'draggable'
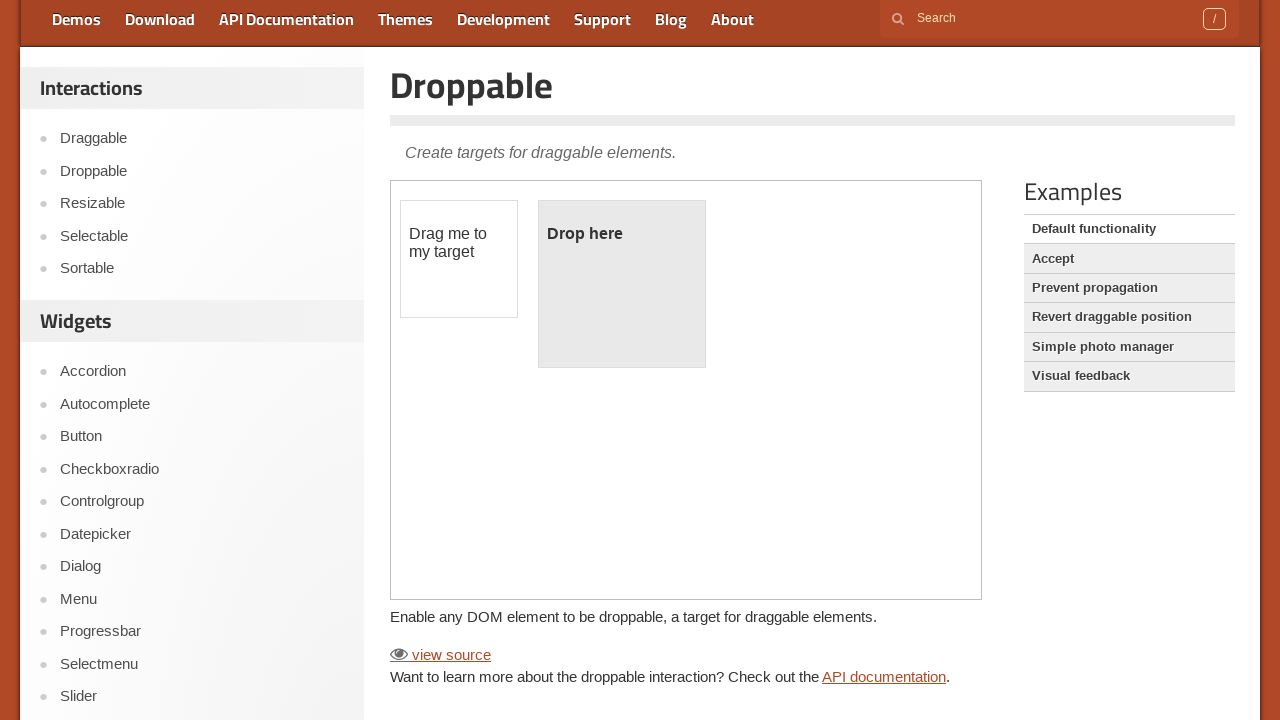

Located the droppable target element with ID 'droppable'
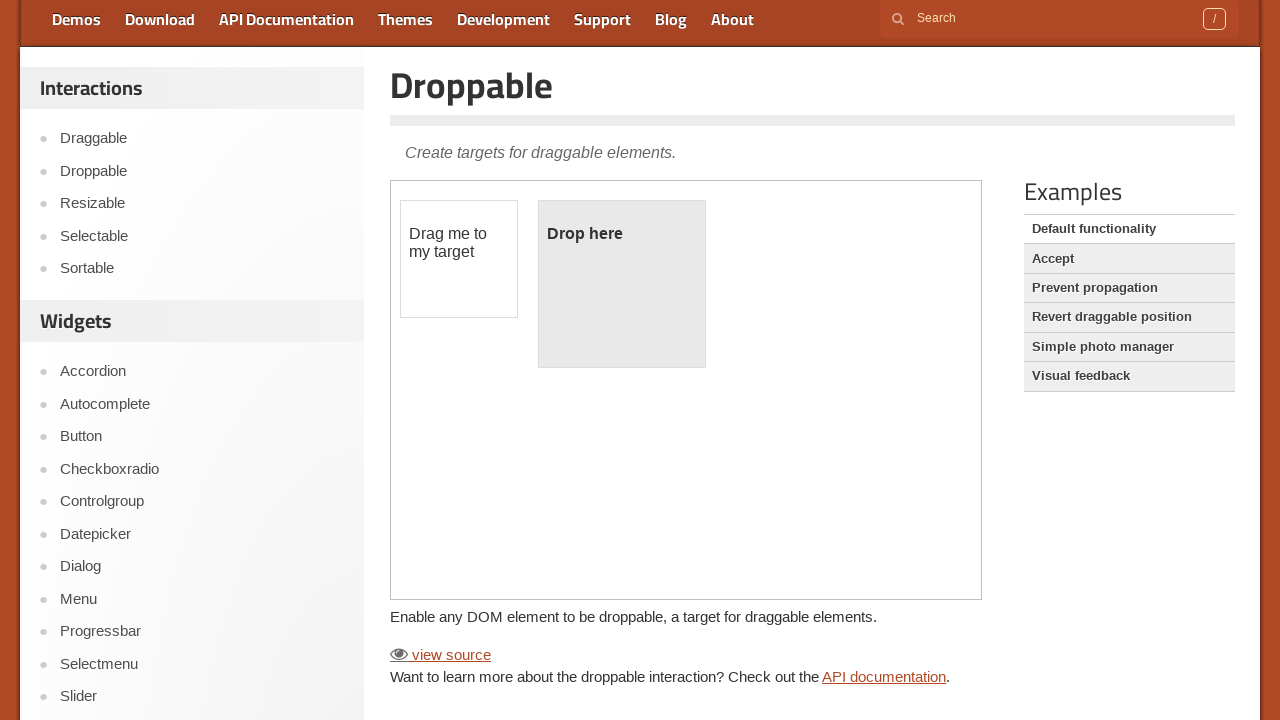

Successfully dragged the draggable element to the droppable area at (622, 284)
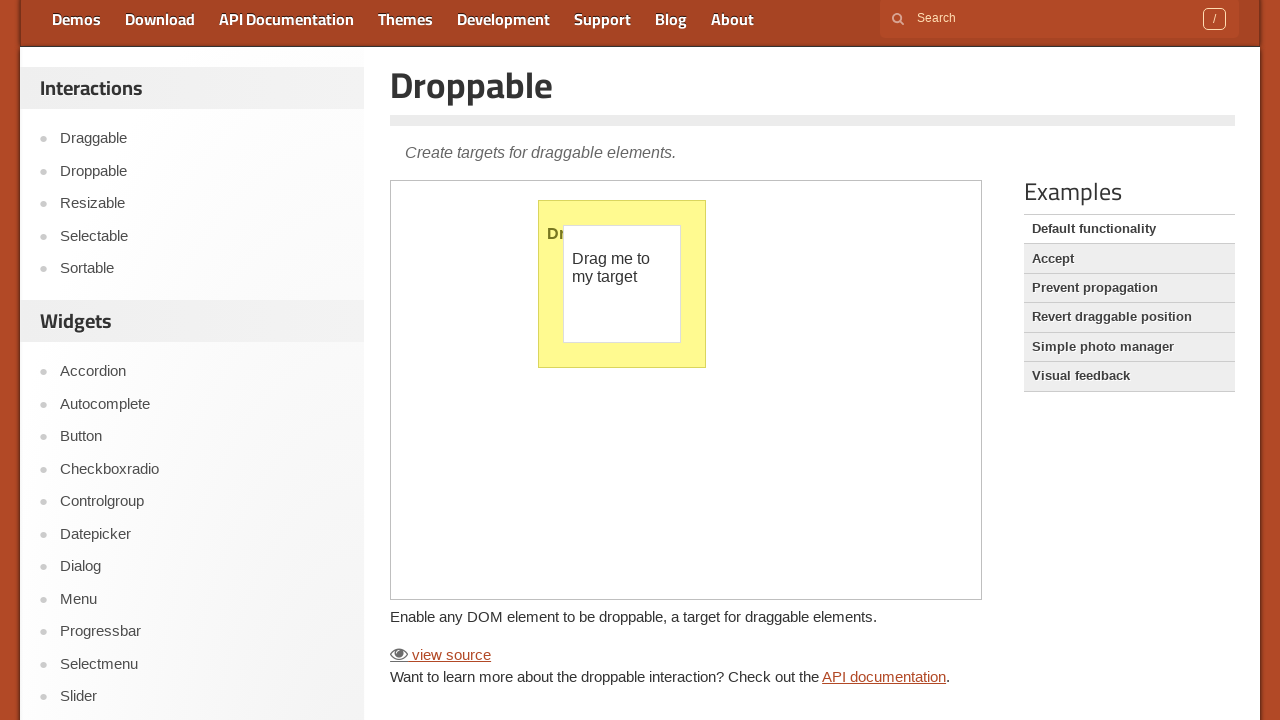

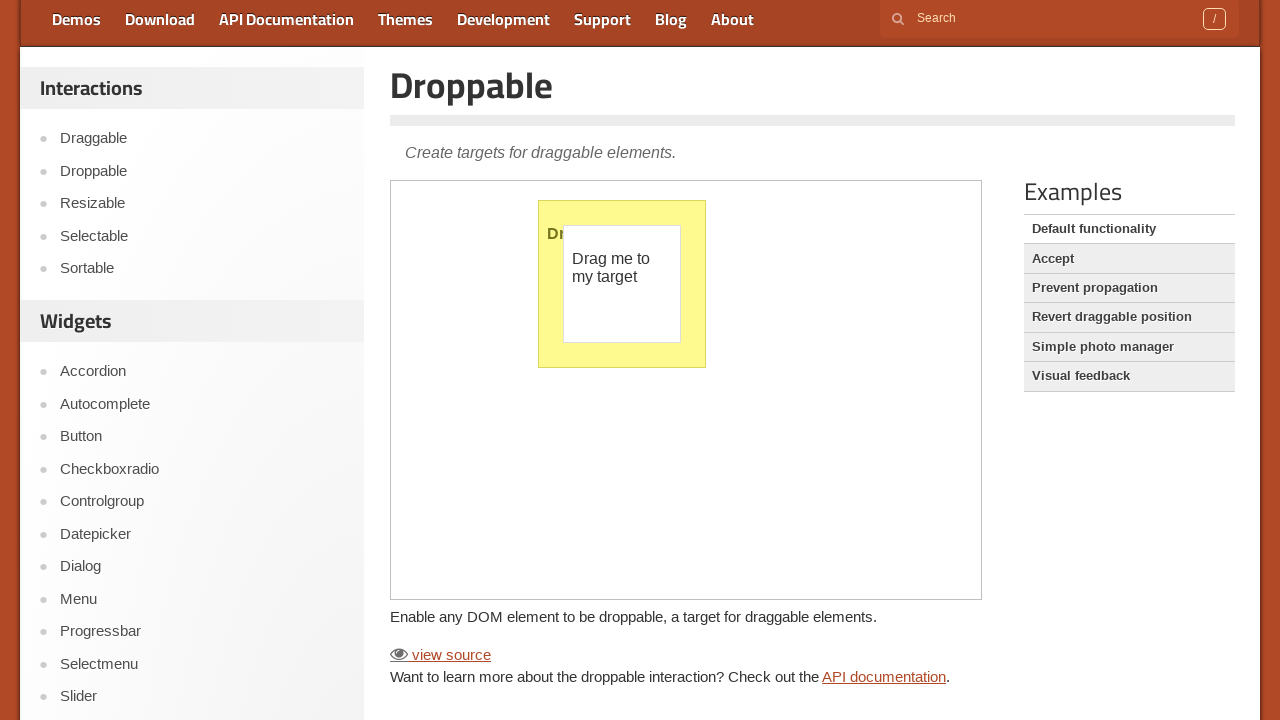